Tests switching the website language to English and verifies the page title displays in English

Starting URL: https://skarb.foxminded.ua/

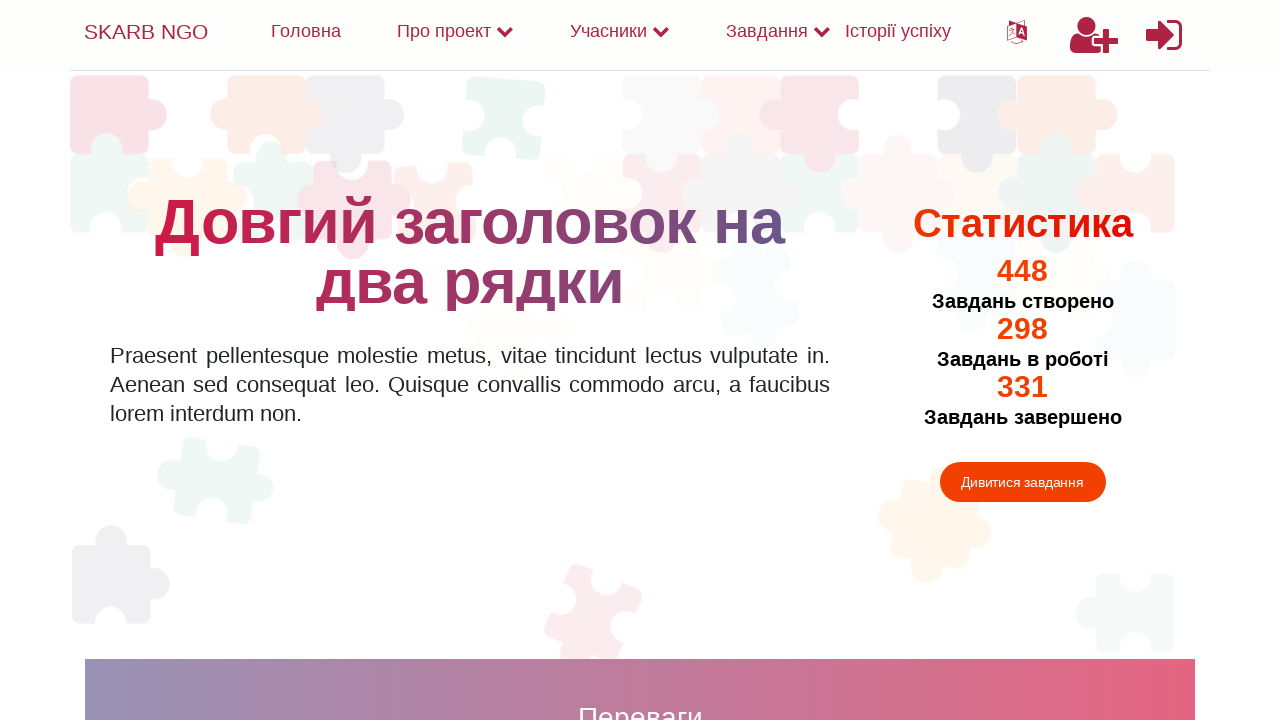

Clicked language dropdown to open language selection menu at (1017, 32) on #langDropdown
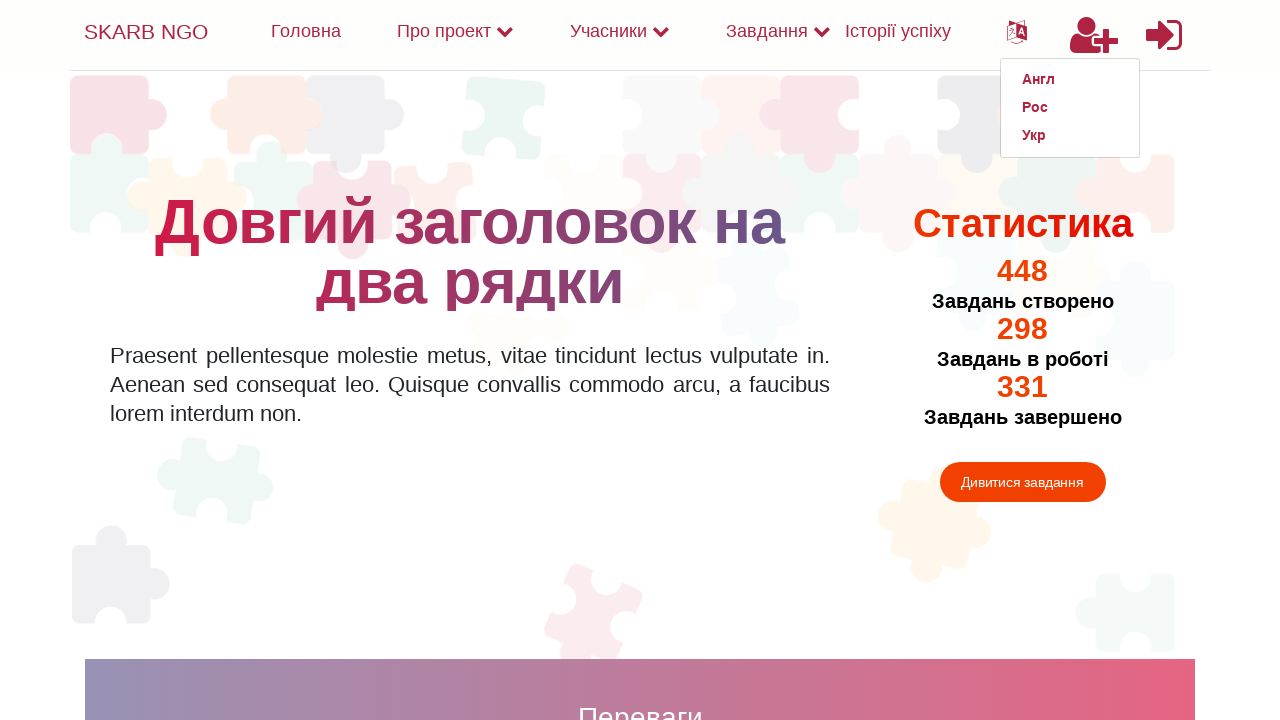

Selected English language from dropdown menu at (1070, 80) on a.dropdown-item.link:has-text('EN'), a.dropdown-item.link:has-text('Англ')
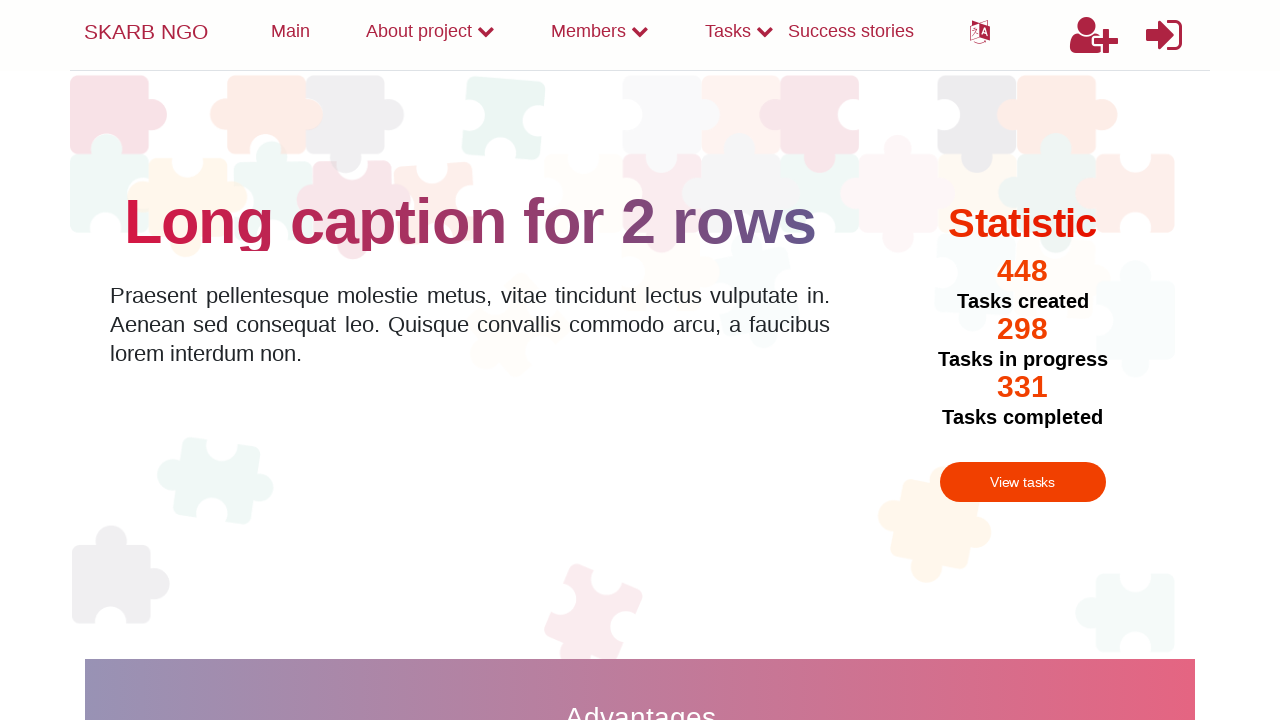

Page title element loaded after language switch
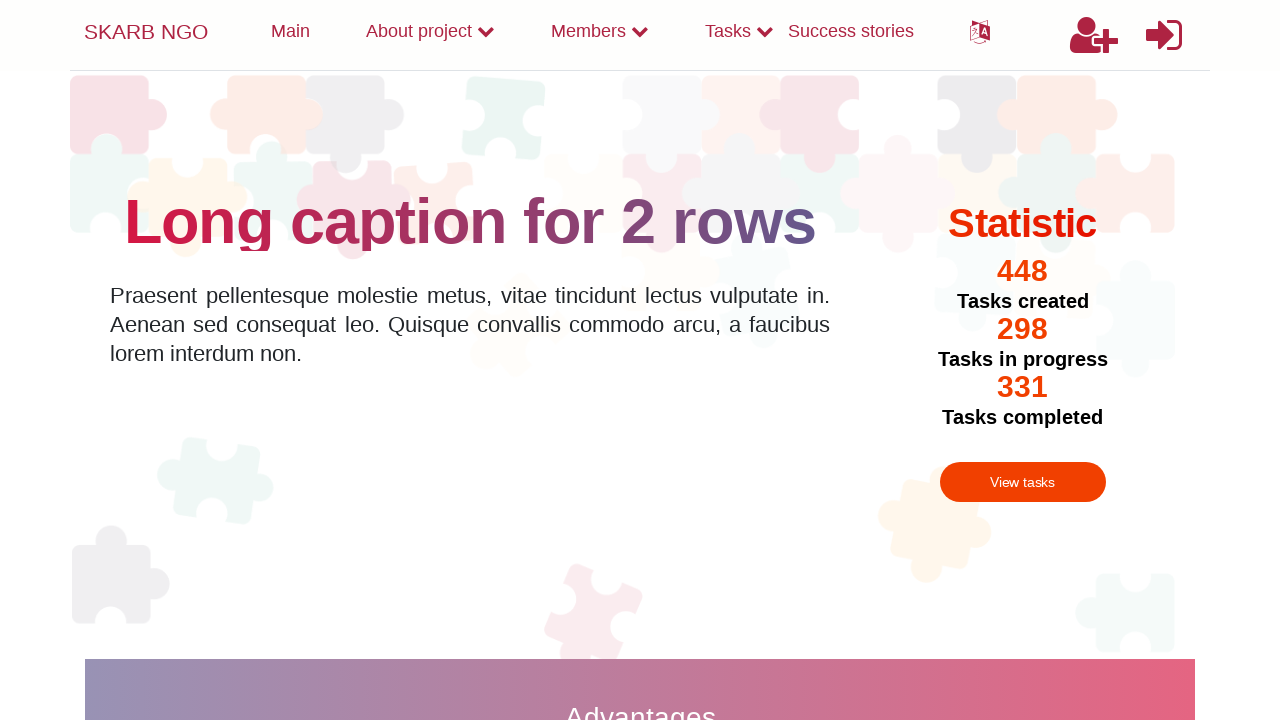

Located page title element
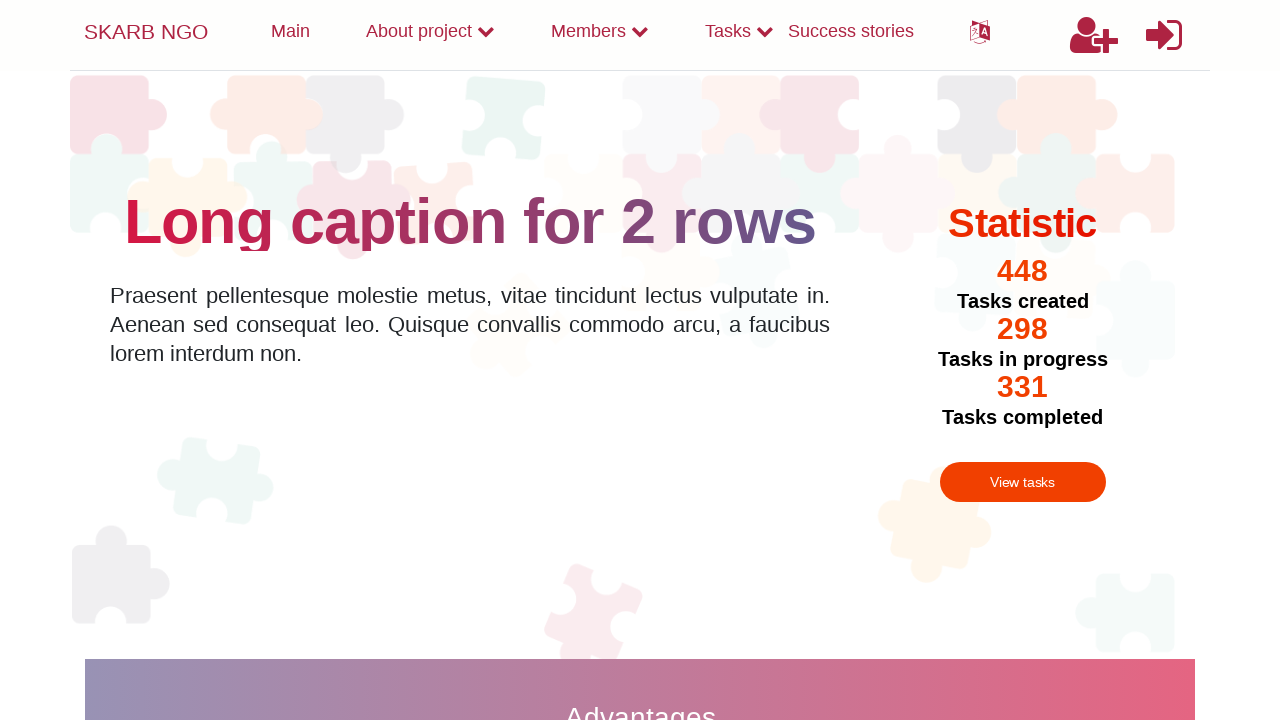

Verified page title displays correctly in English: 'Long caption for 2 rows'
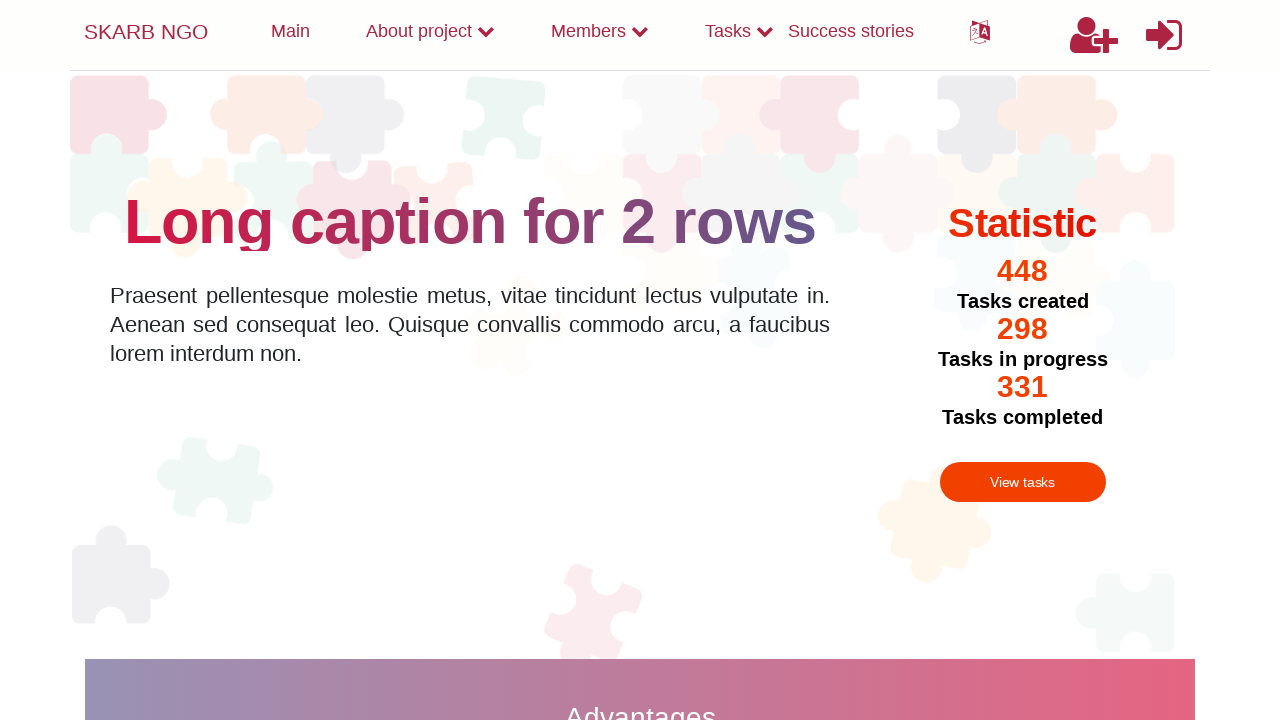

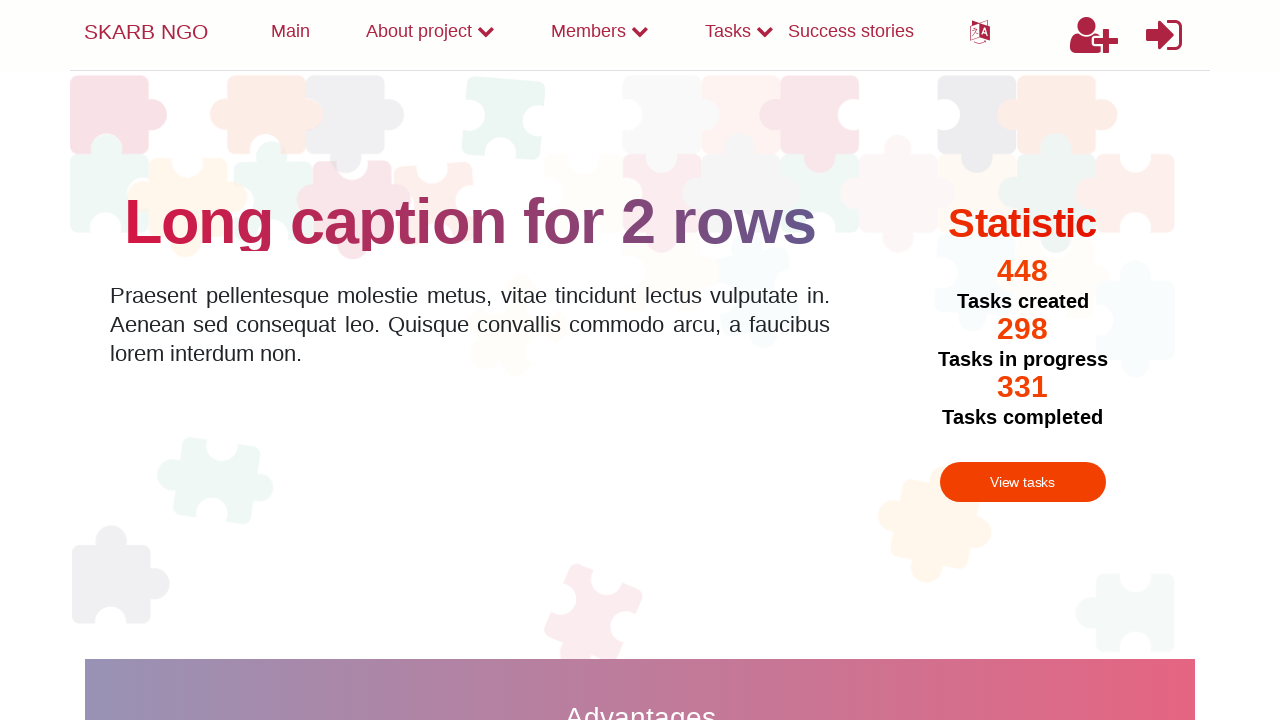